Tests drag and drop functionality by dragging an element from source to target

Starting URL: https://testautomationpractice.blogspot.com/

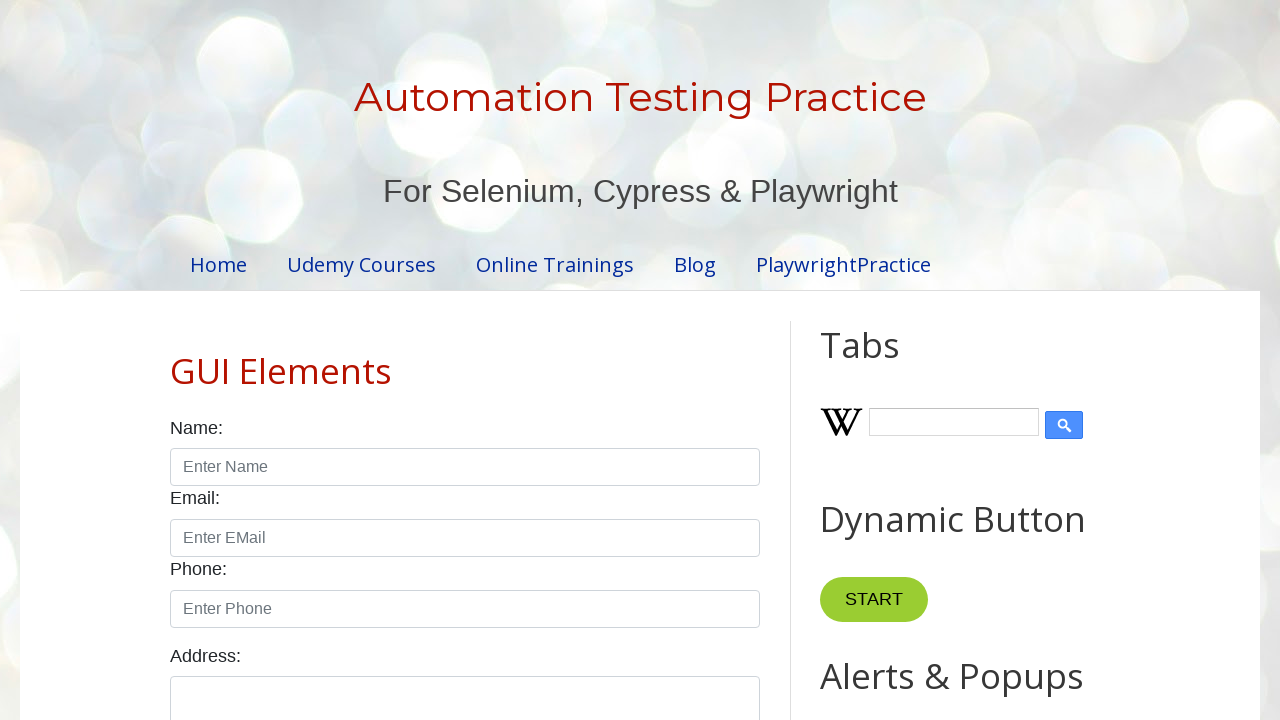

Navigated to test automation practice website
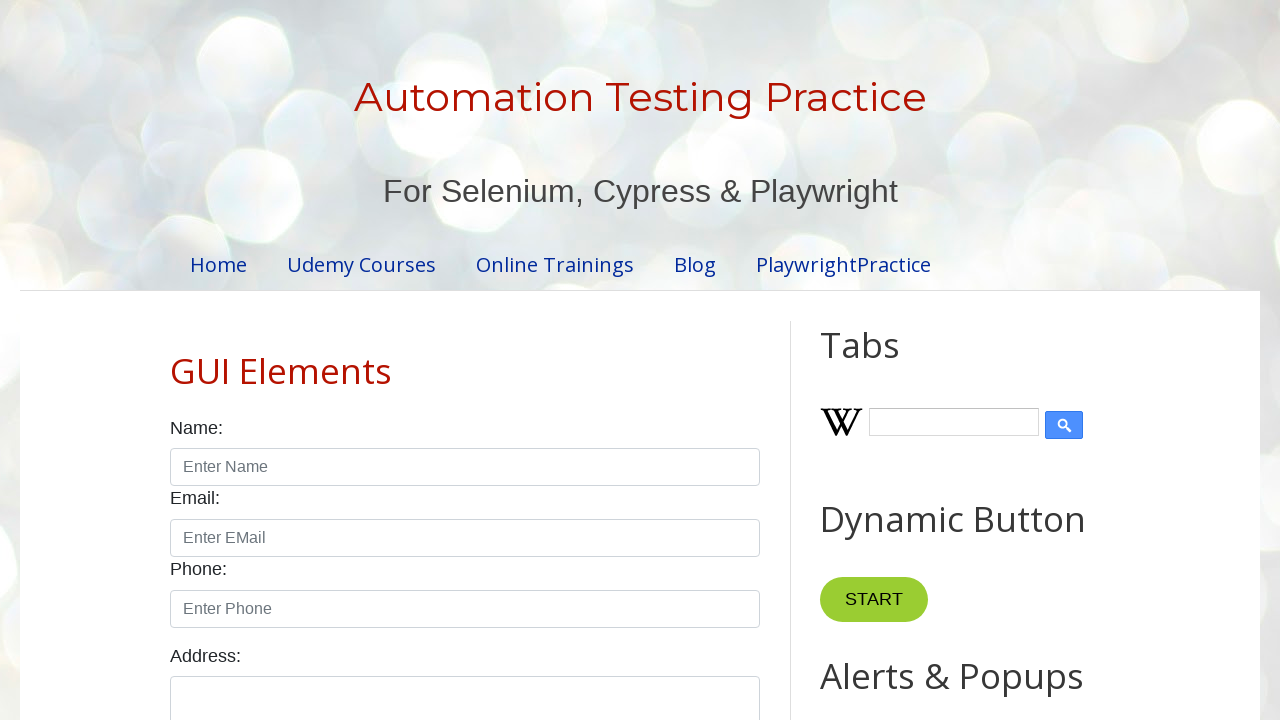

Dragged element from source to target at (1015, 386)
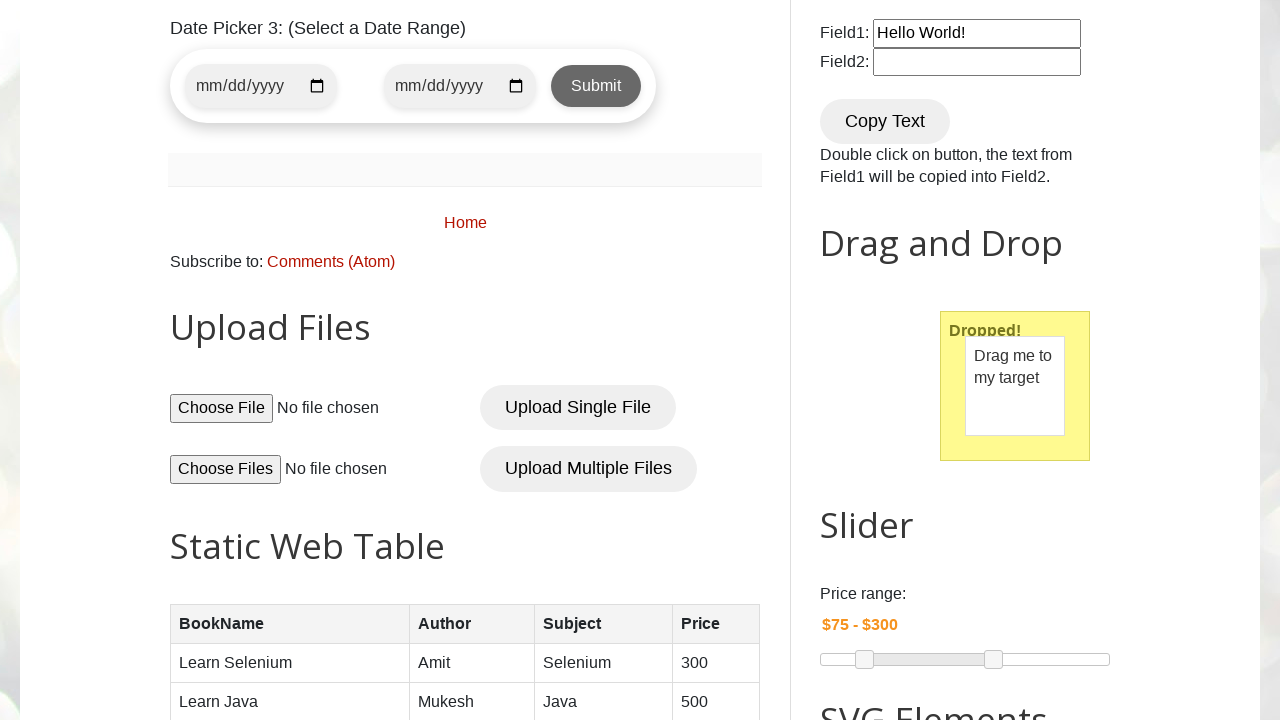

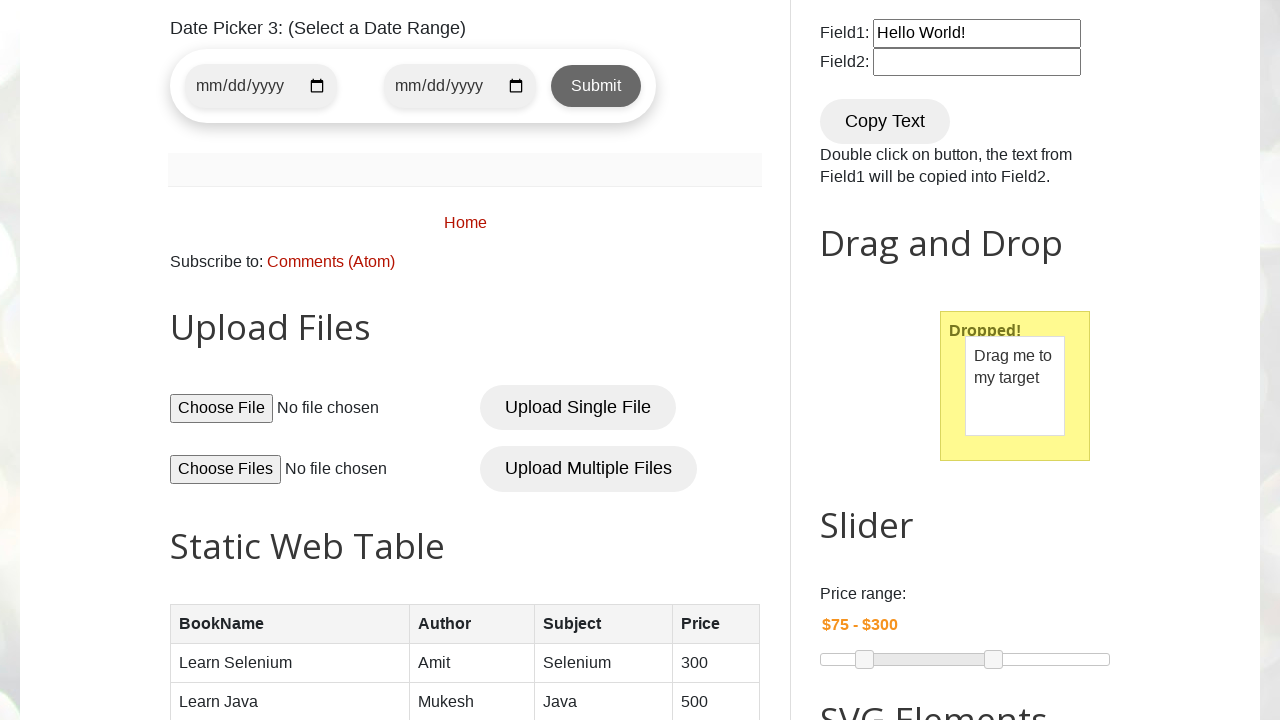